Tests the Python.org search functionality by entering "pycon" as a search query and submitting the form, then verifying results are found.

Starting URL: http://www.python.org

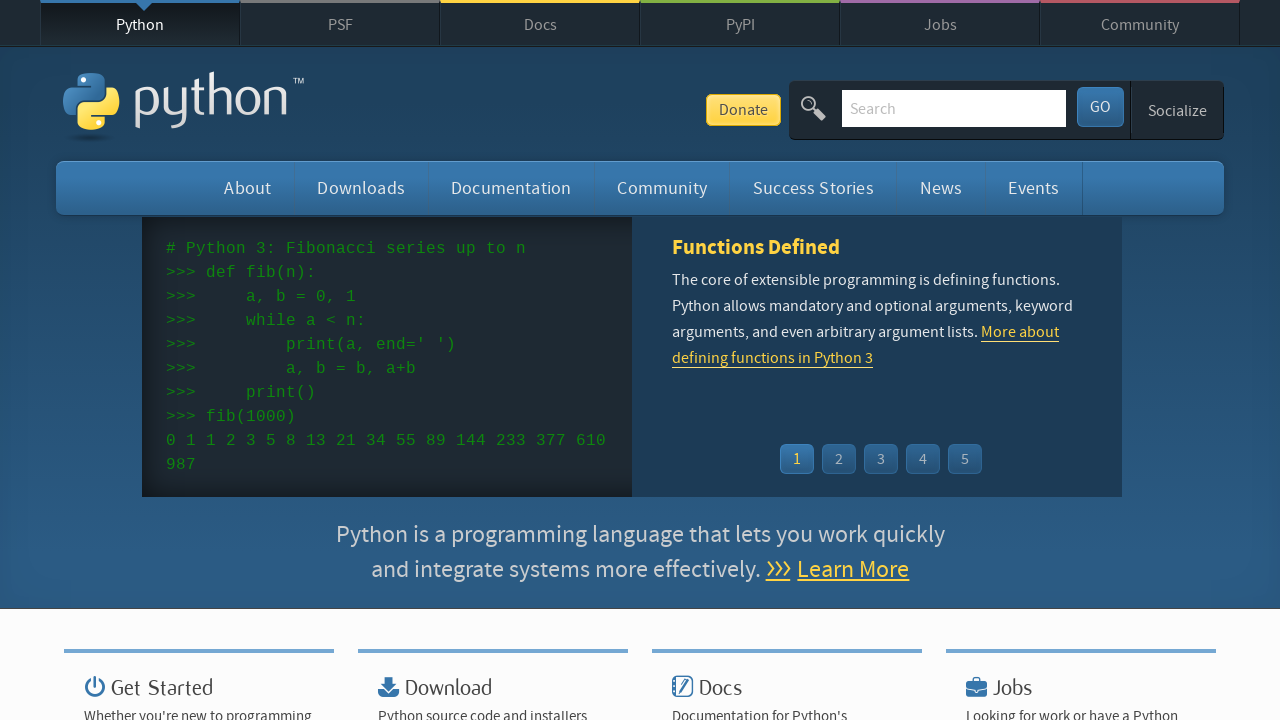

Verified page title contains 'Python'
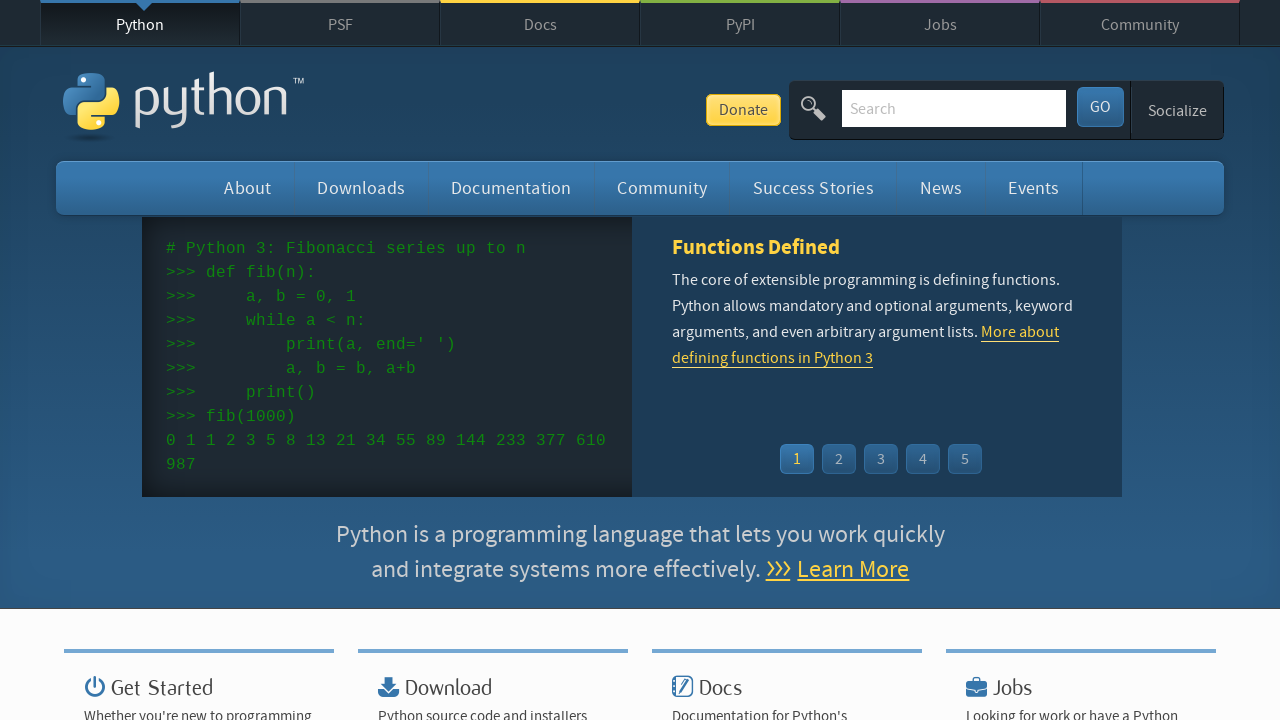

Filled search field with 'pycon' on input[name='q']
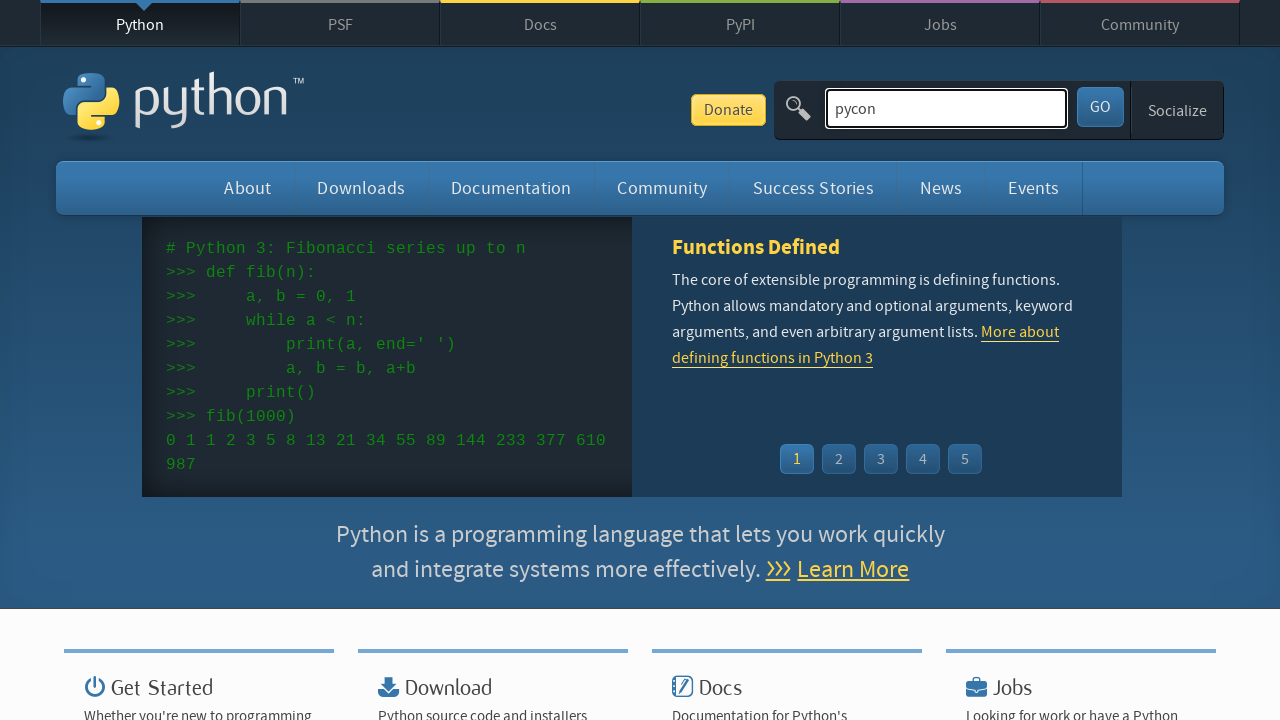

Pressed Enter to submit search query on input[name='q']
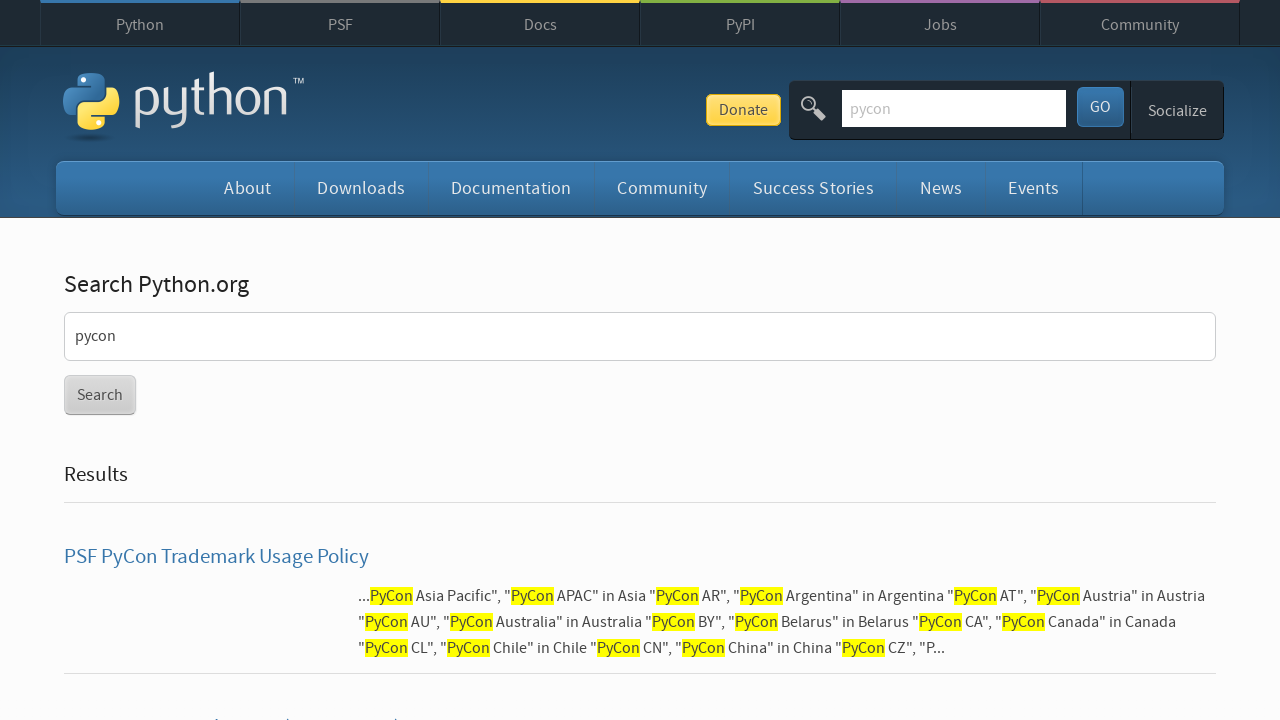

Waited for network idle state - search results loaded
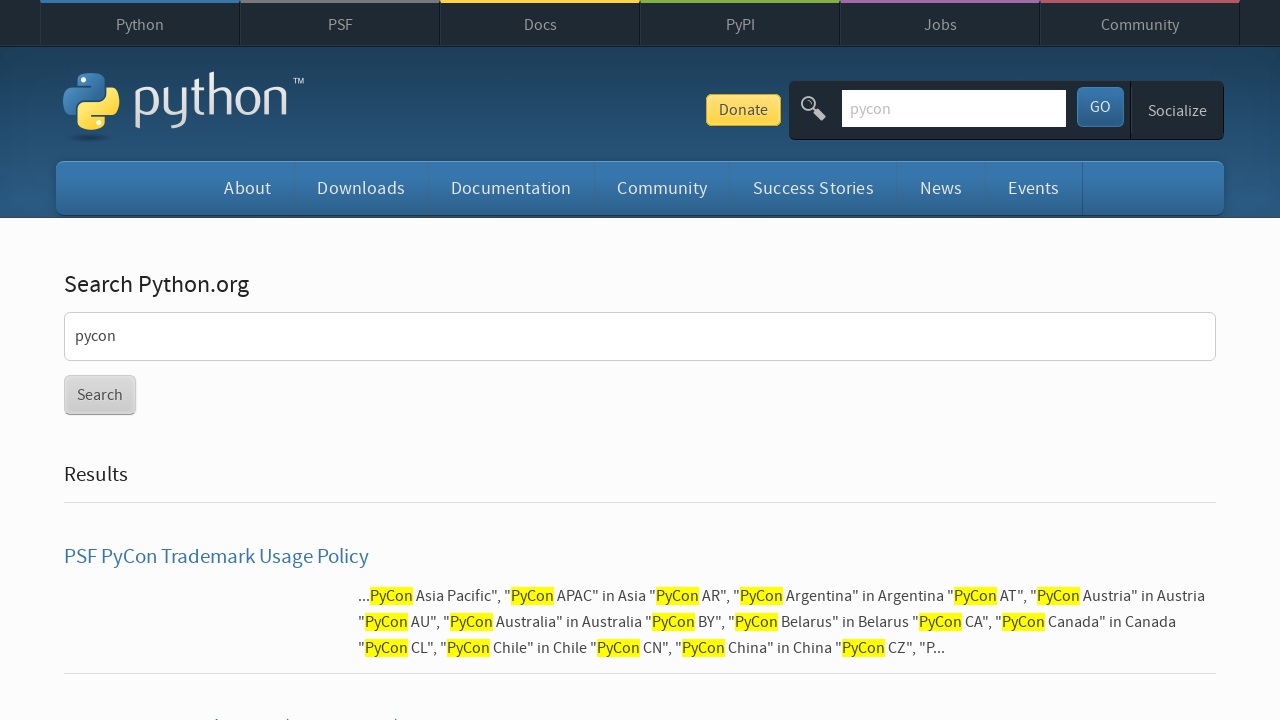

Verified that search results were found (no 'No results found' message)
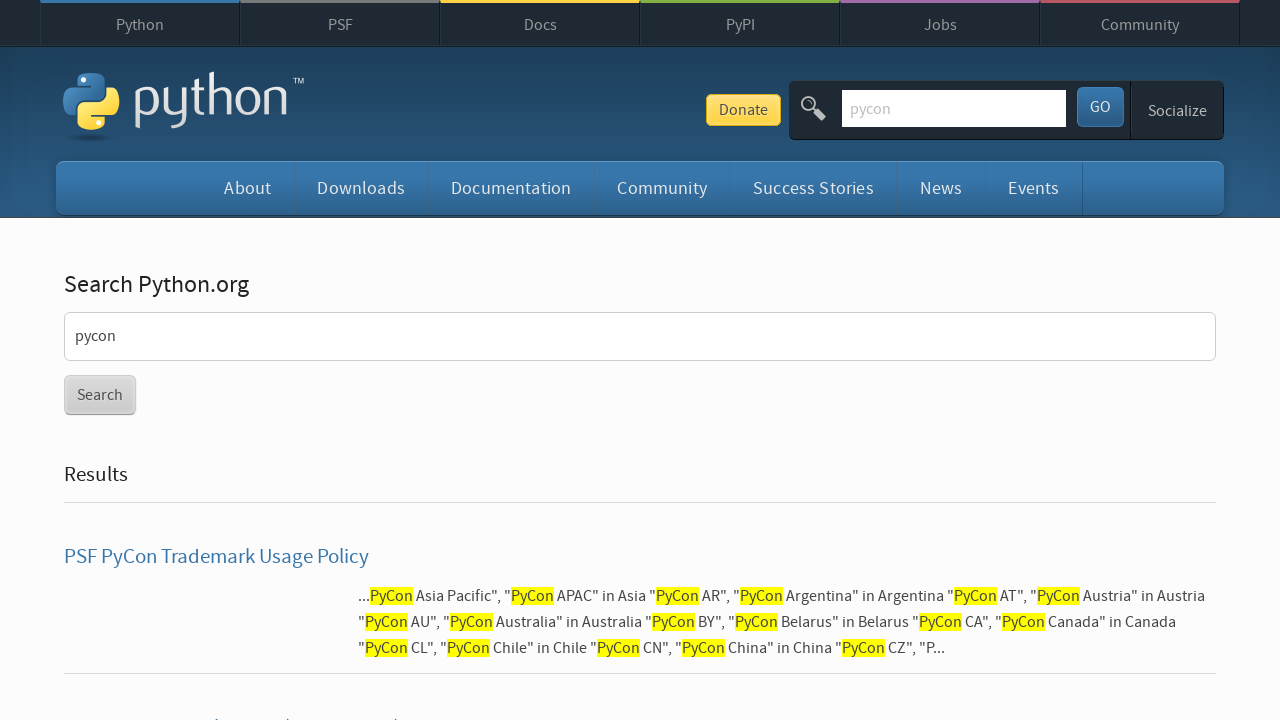

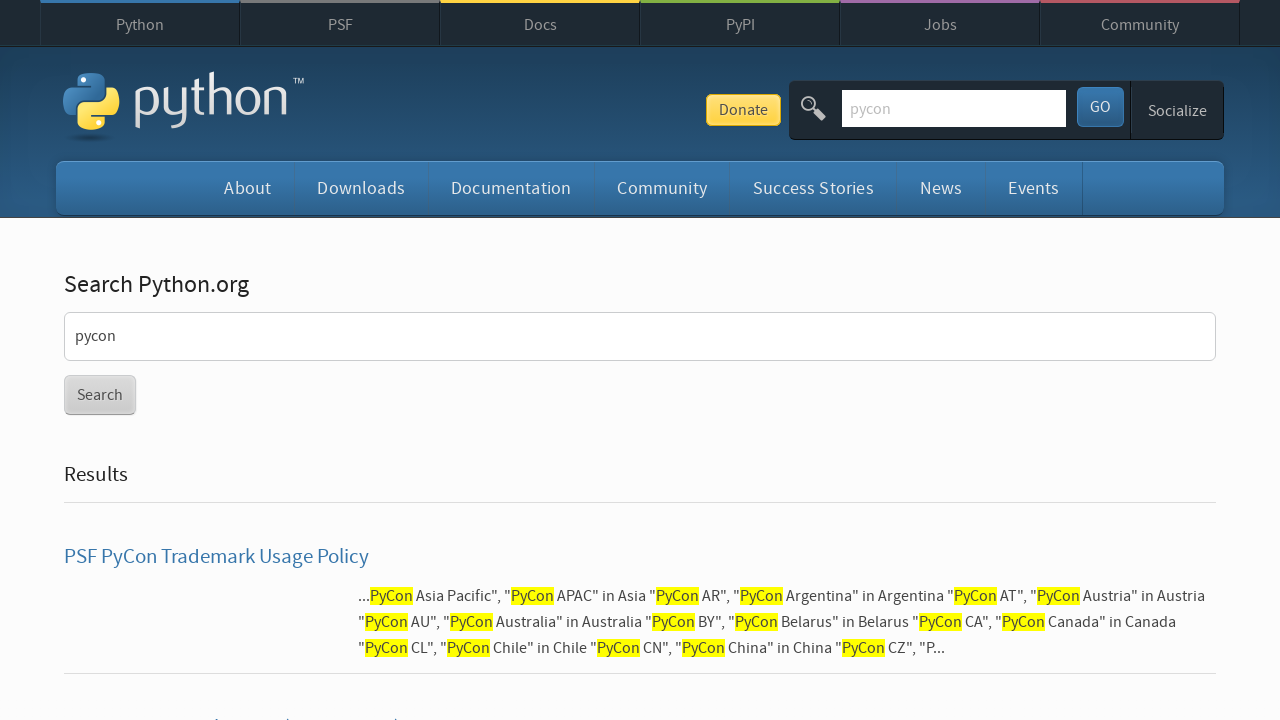